Tests iframe interaction by switching to the result iframe on W3Schools and clicking a button inside it

Starting URL: https://www.w3schools.com/js/tryit.asp?filename=tryjs_myfirst

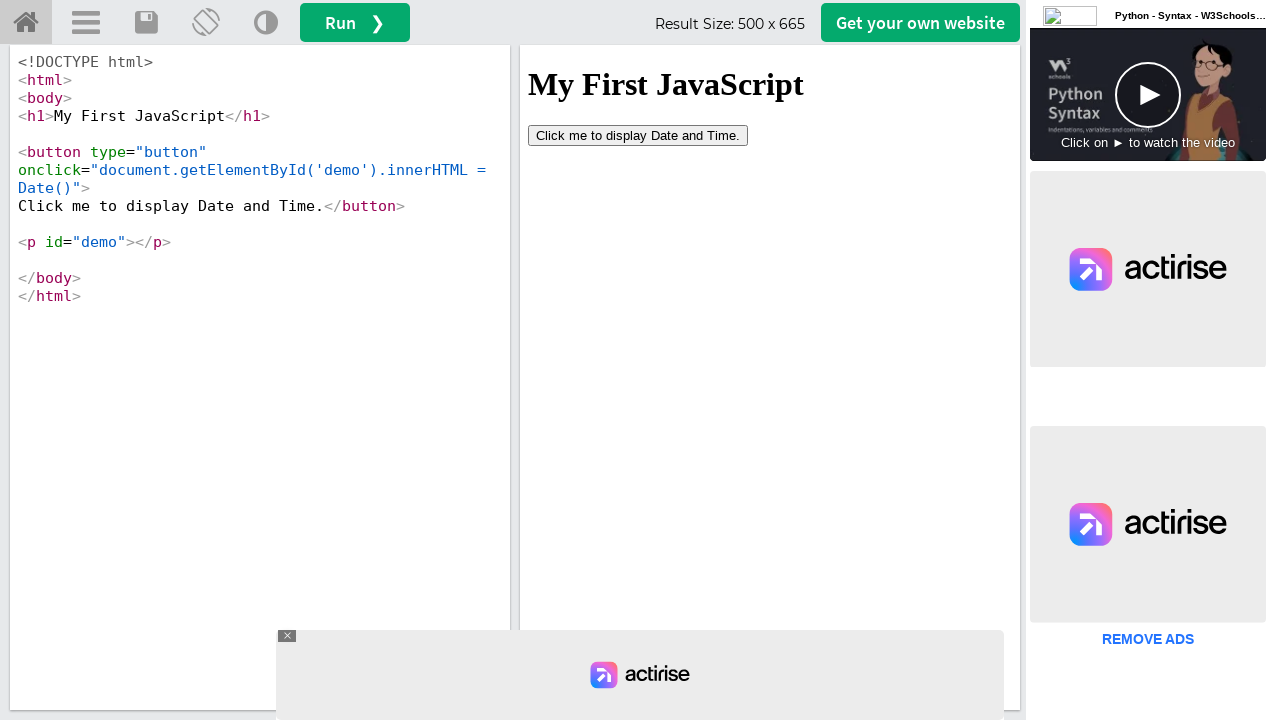

Waited for result iframe to load
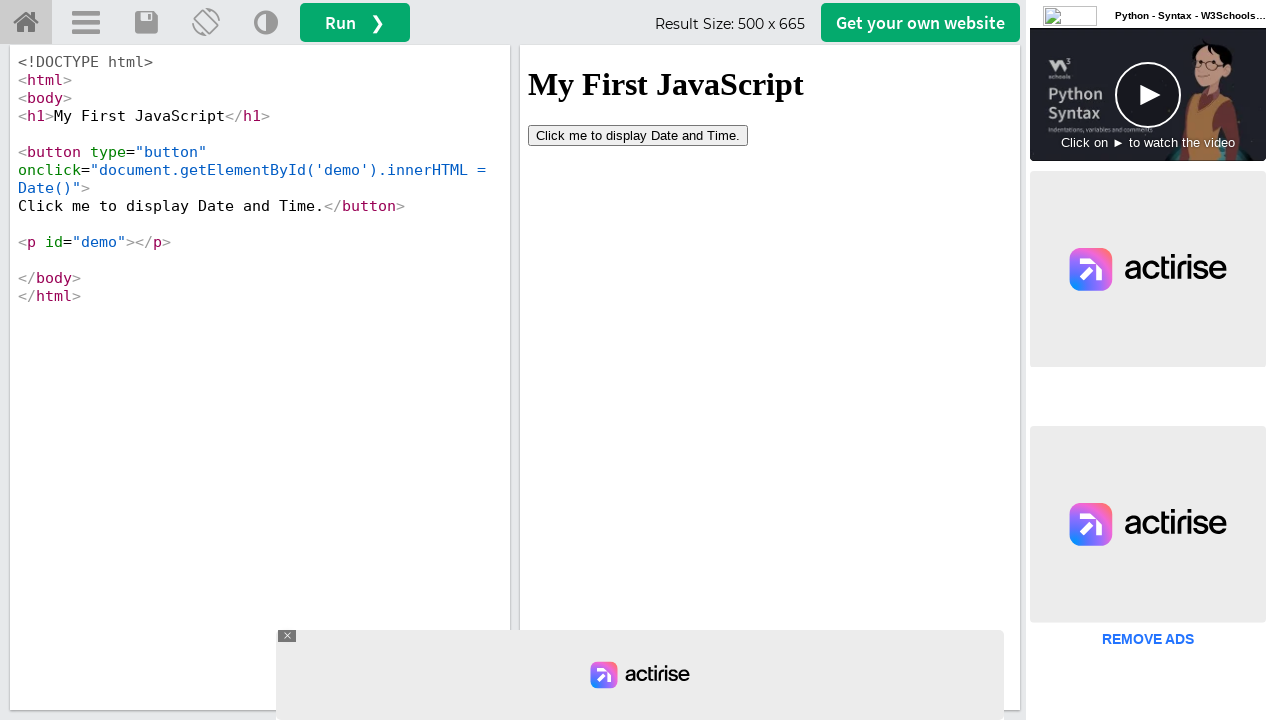

Located the result iframe
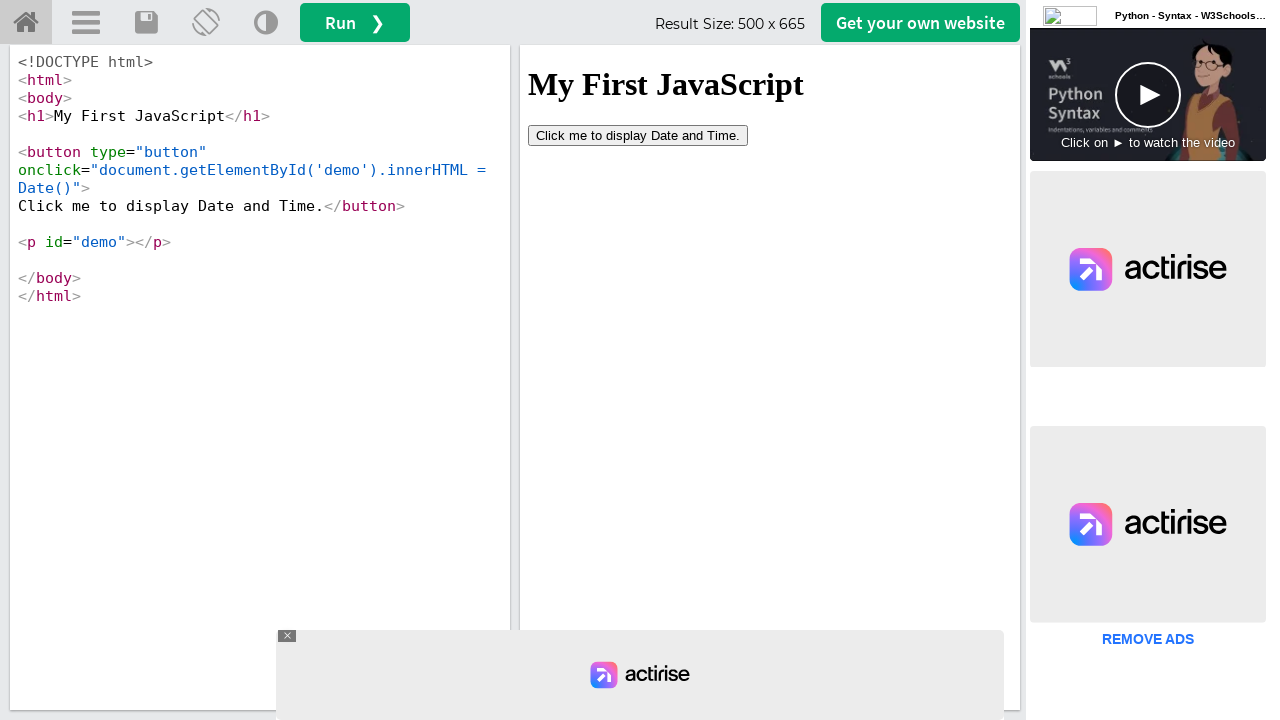

Clicked the button inside the iframe at (638, 135) on #iframeResult >> internal:control=enter-frame >> button[type='button']
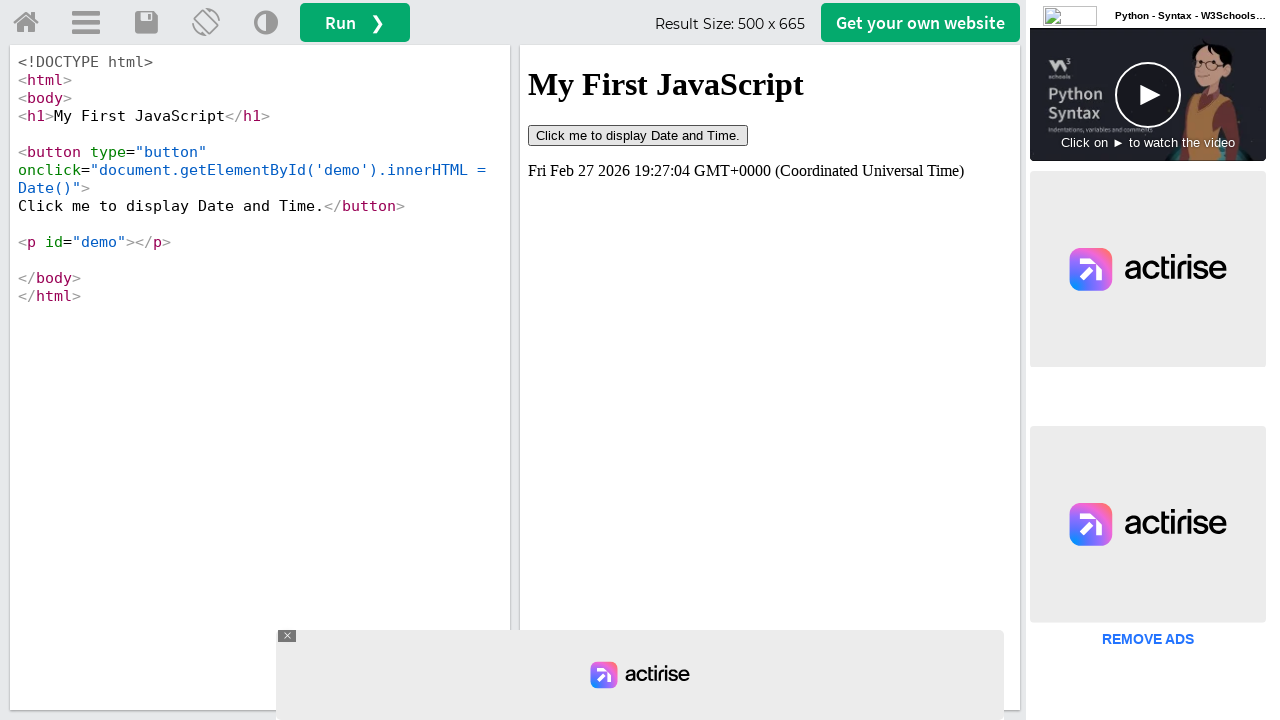

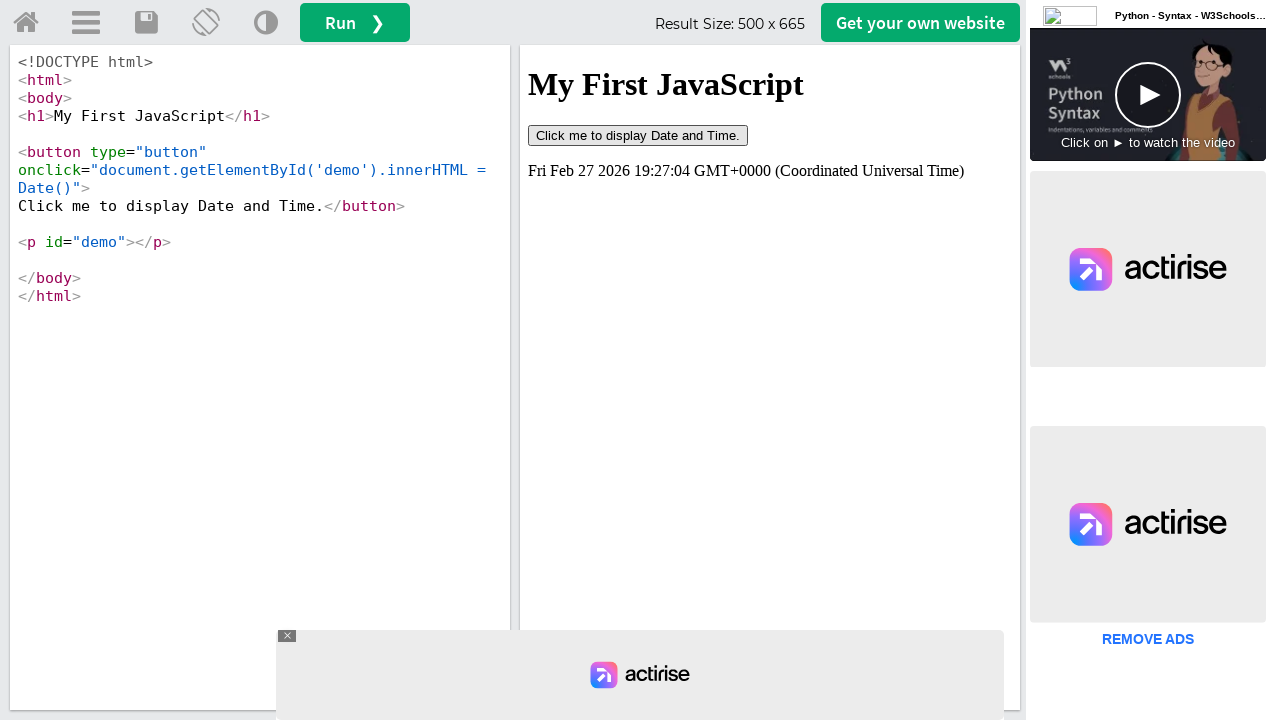